Waits for a price to reach $100, then clicks book button, solves a mathematical problem and submits the answer

Starting URL: http://suninjuly.github.io/explicit_wait2.html

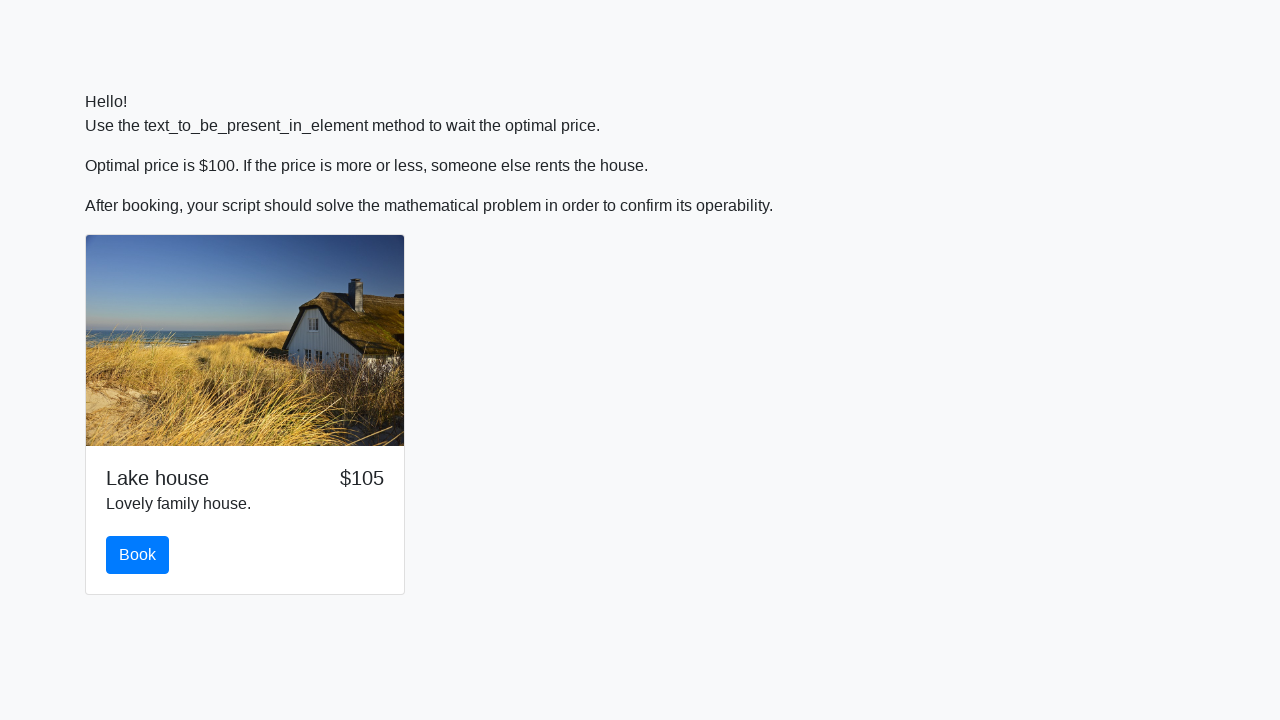

Waited for price to reach $100
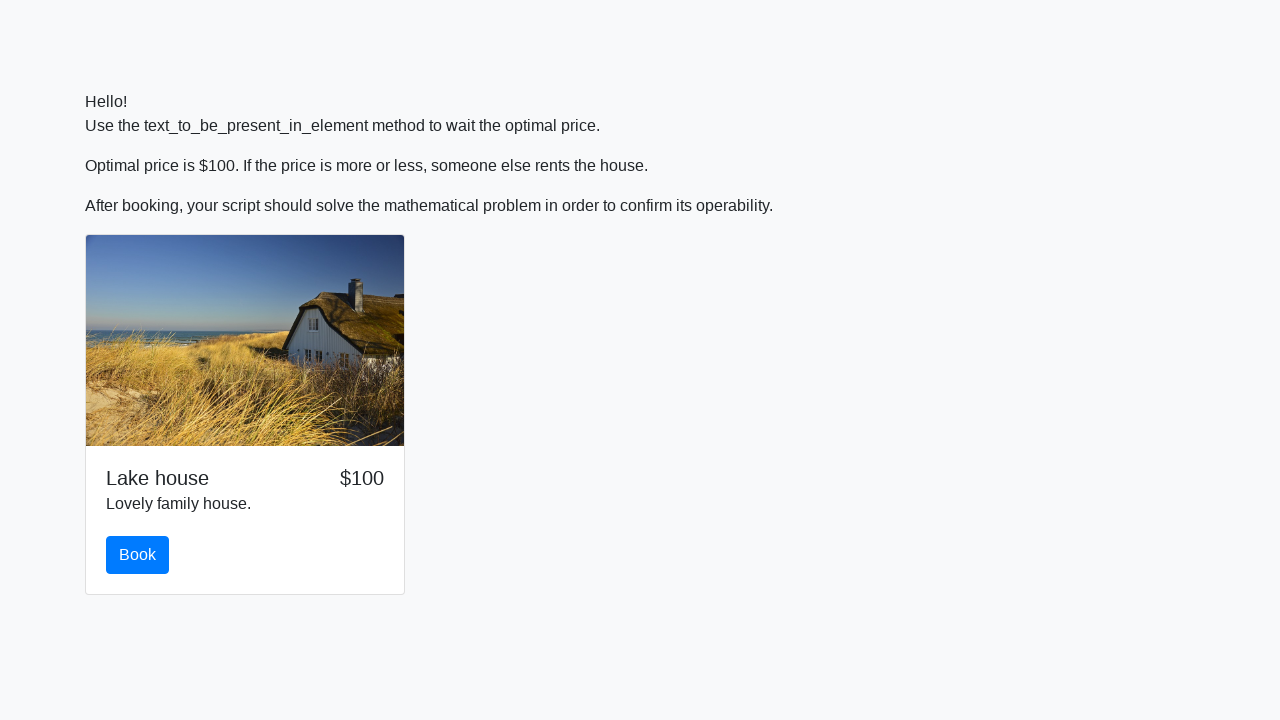

Clicked book button at (138, 555) on #book
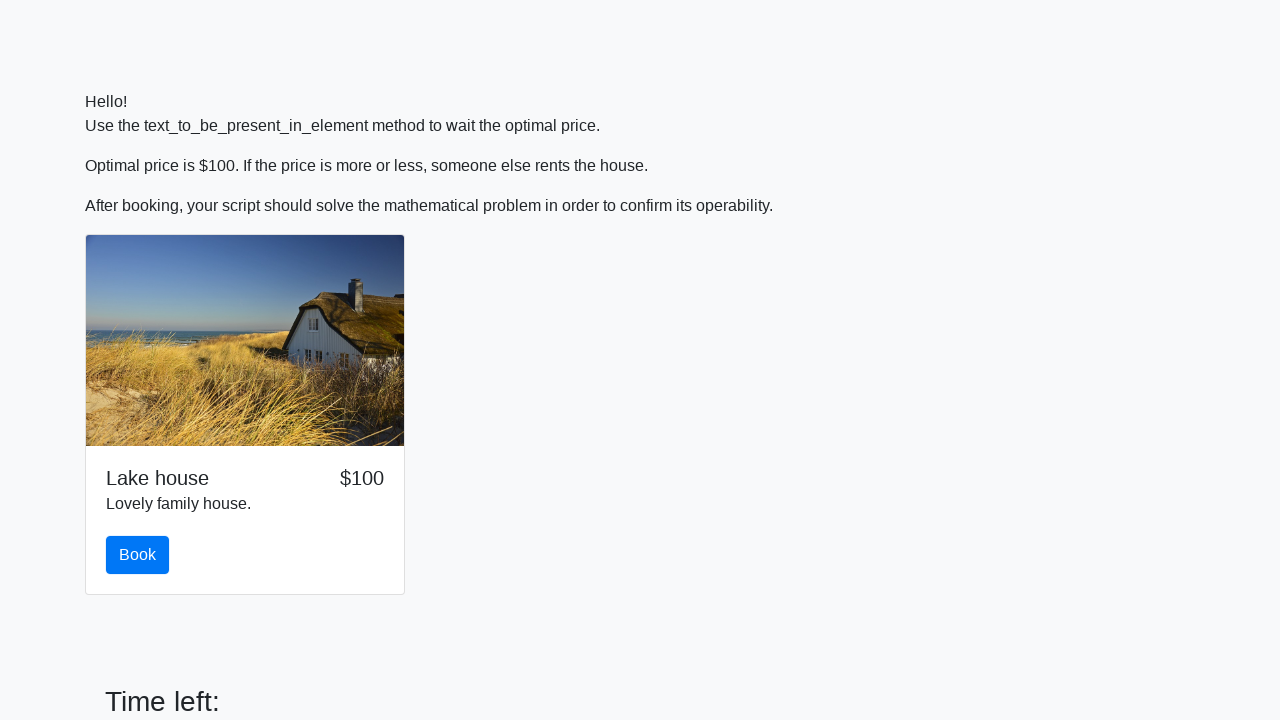

Retrieved input value for calculation: 291
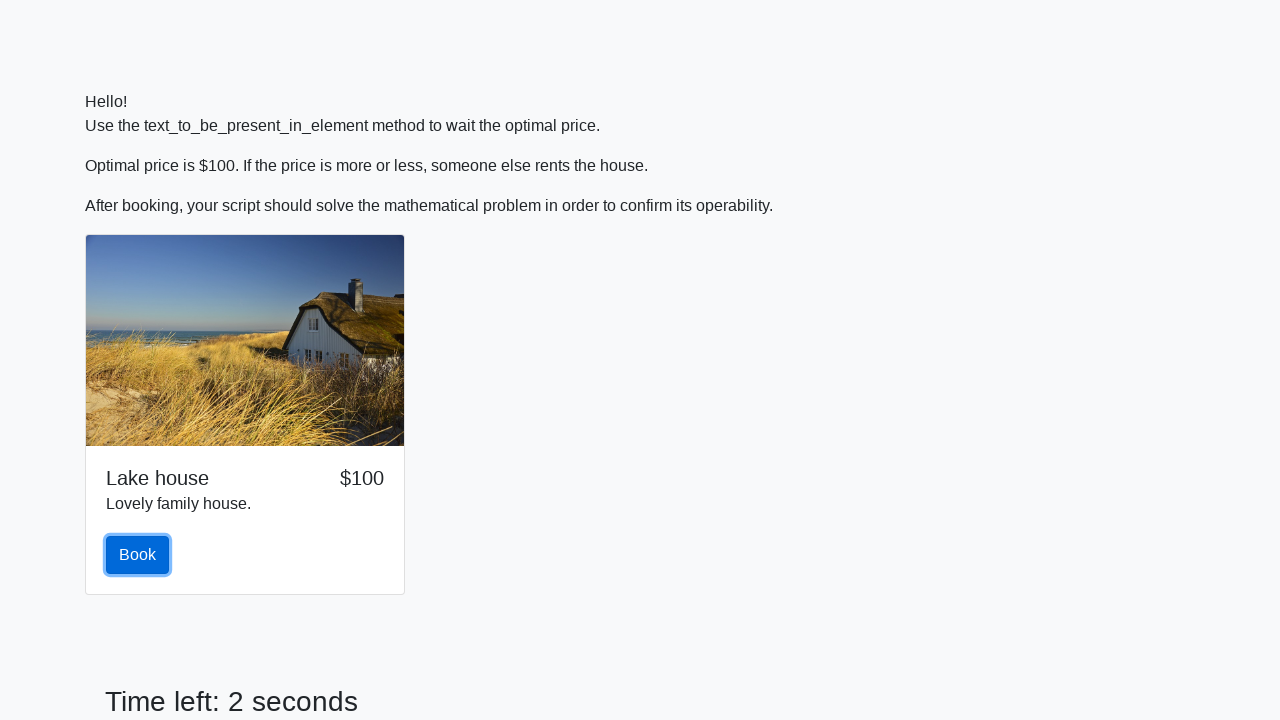

Filled answer field with calculated result on #answer
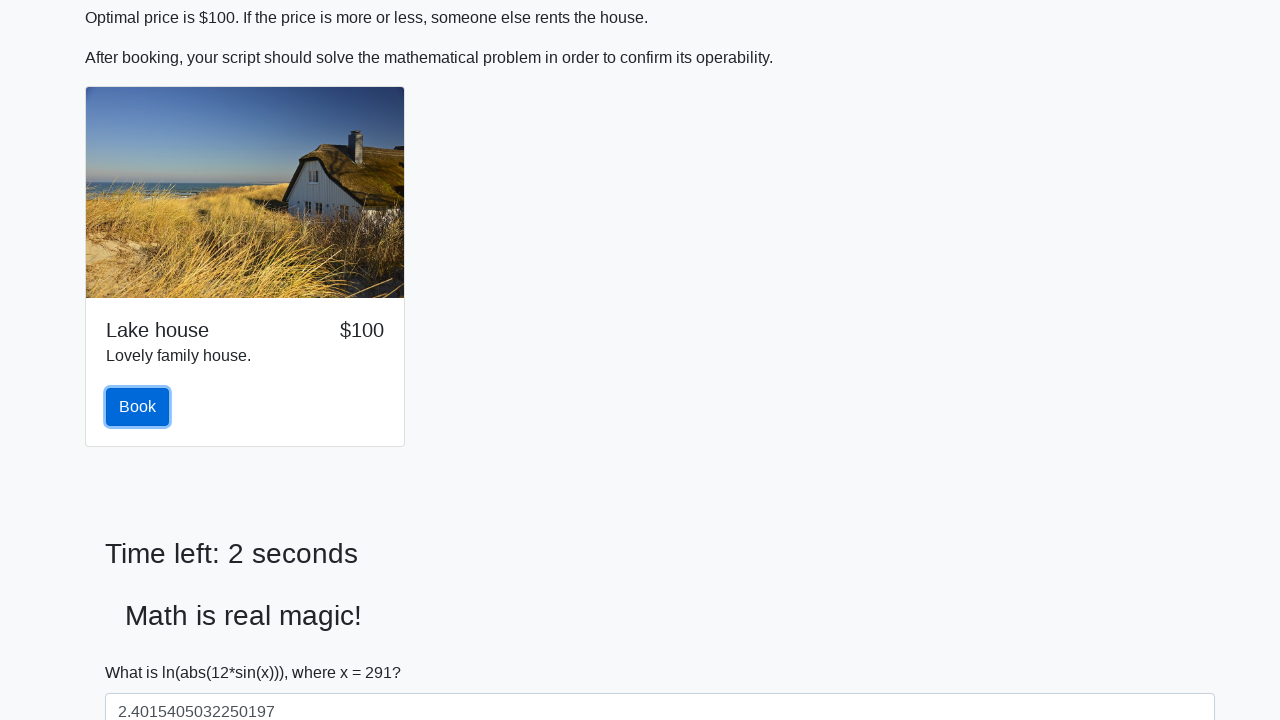

Clicked solve button to submit answer at (143, 651) on #solve
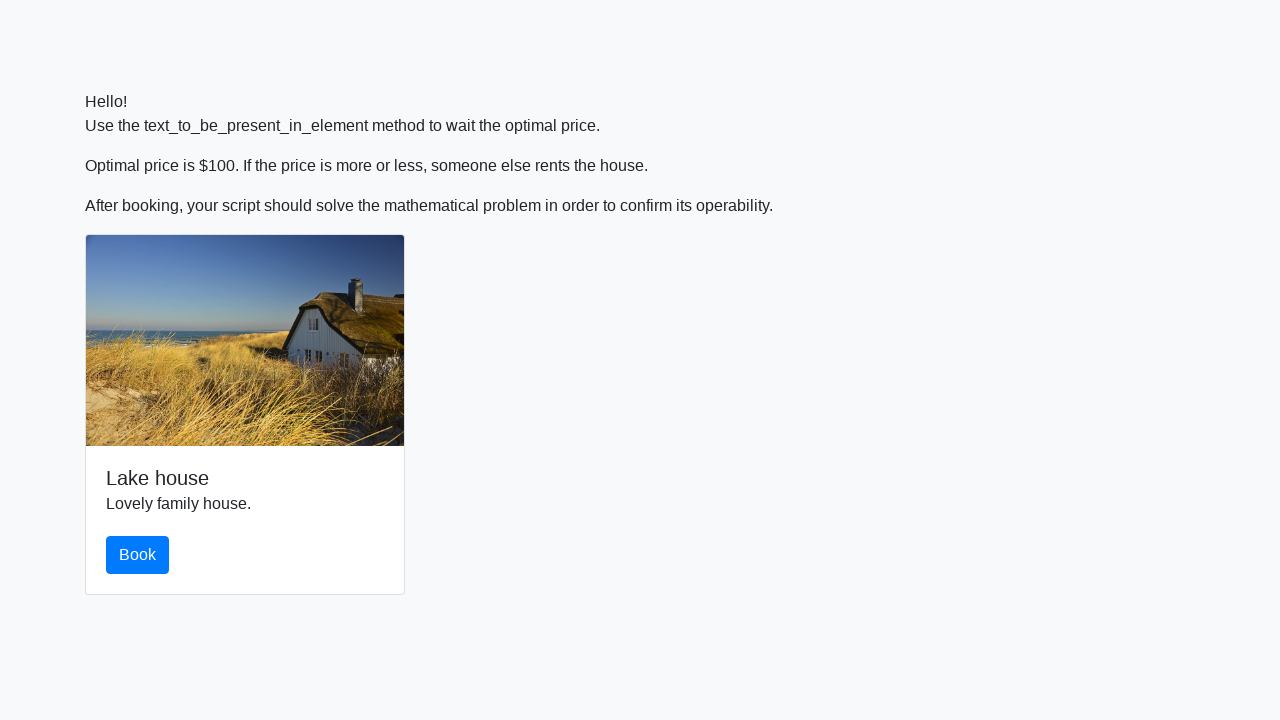

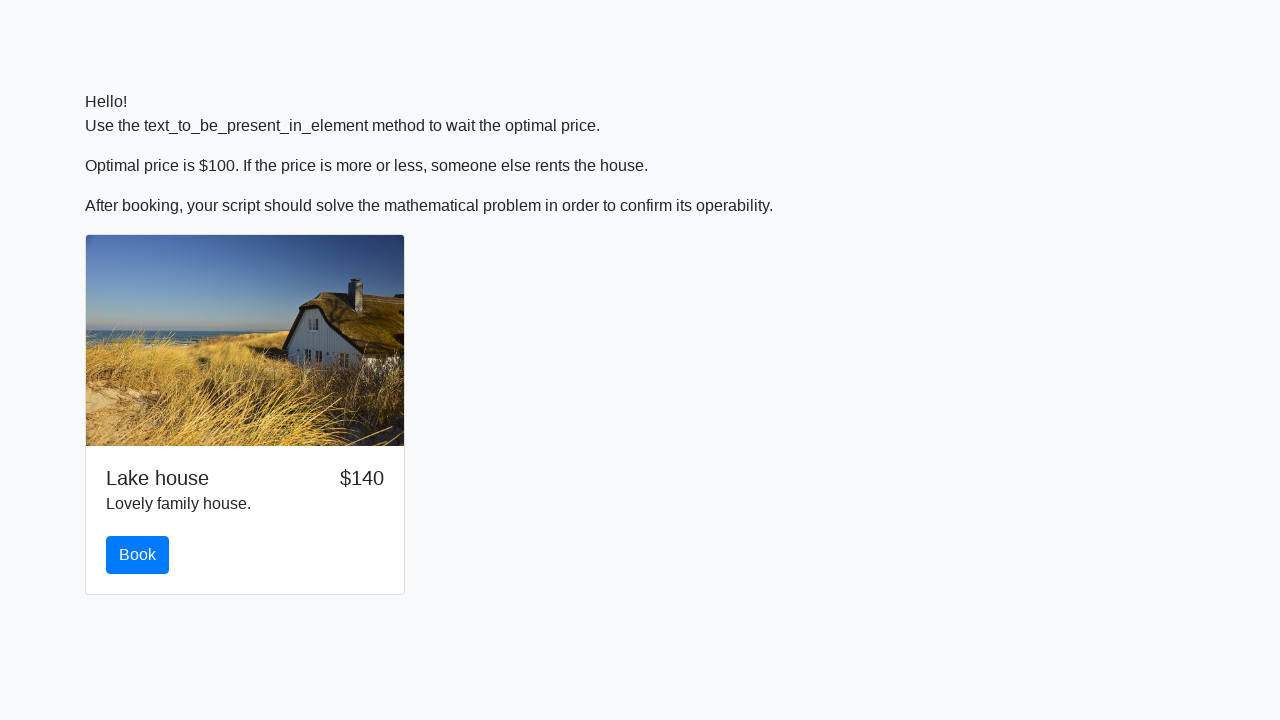